Tests that the page title is not the lowercase "youtube" (case sensitivity check)

Starting URL: https://www.youtube.com

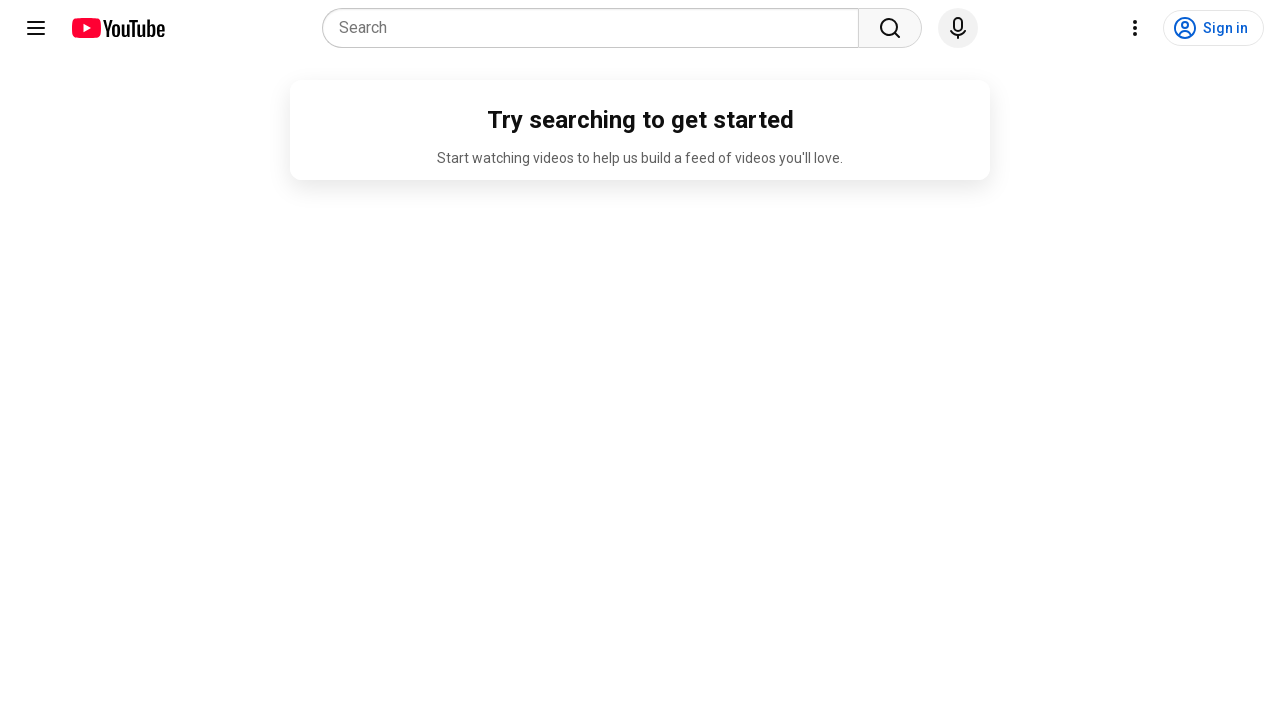

Navigated to https://www.youtube.com
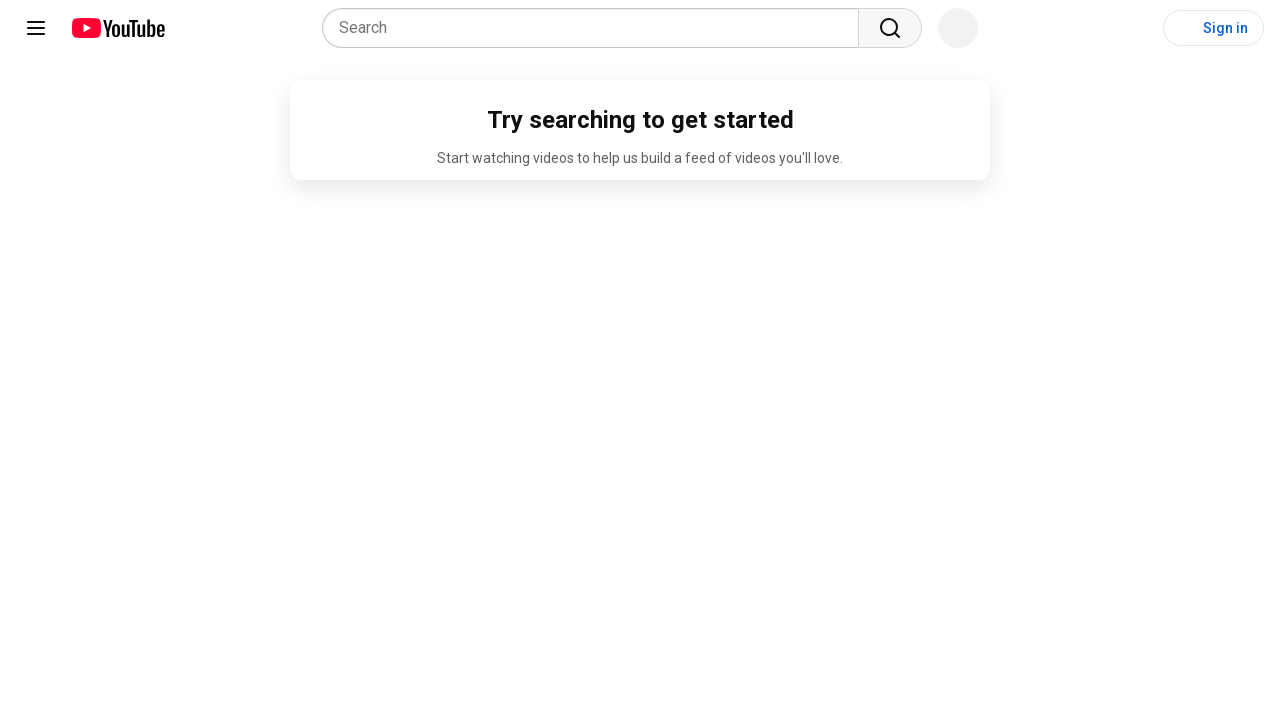

Retrieved page title: 'YouTube'
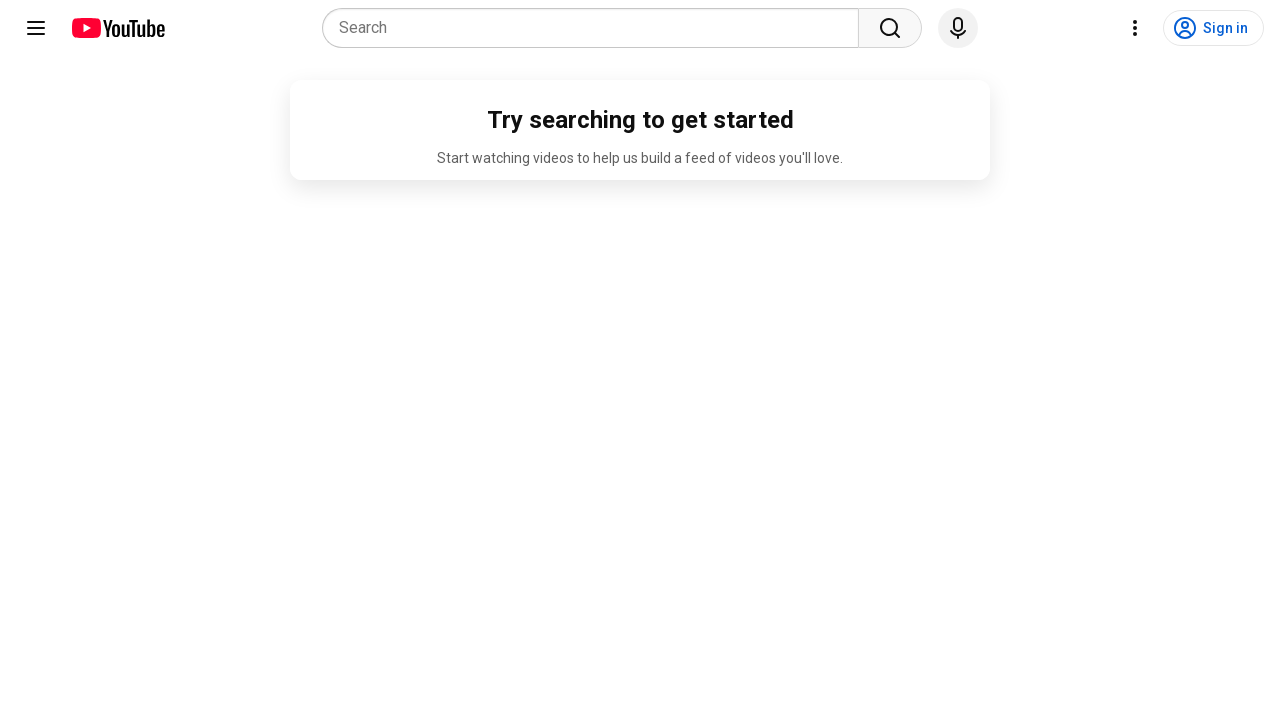

Verified page title is not lowercase 'youtube' (case sensitivity check passed)
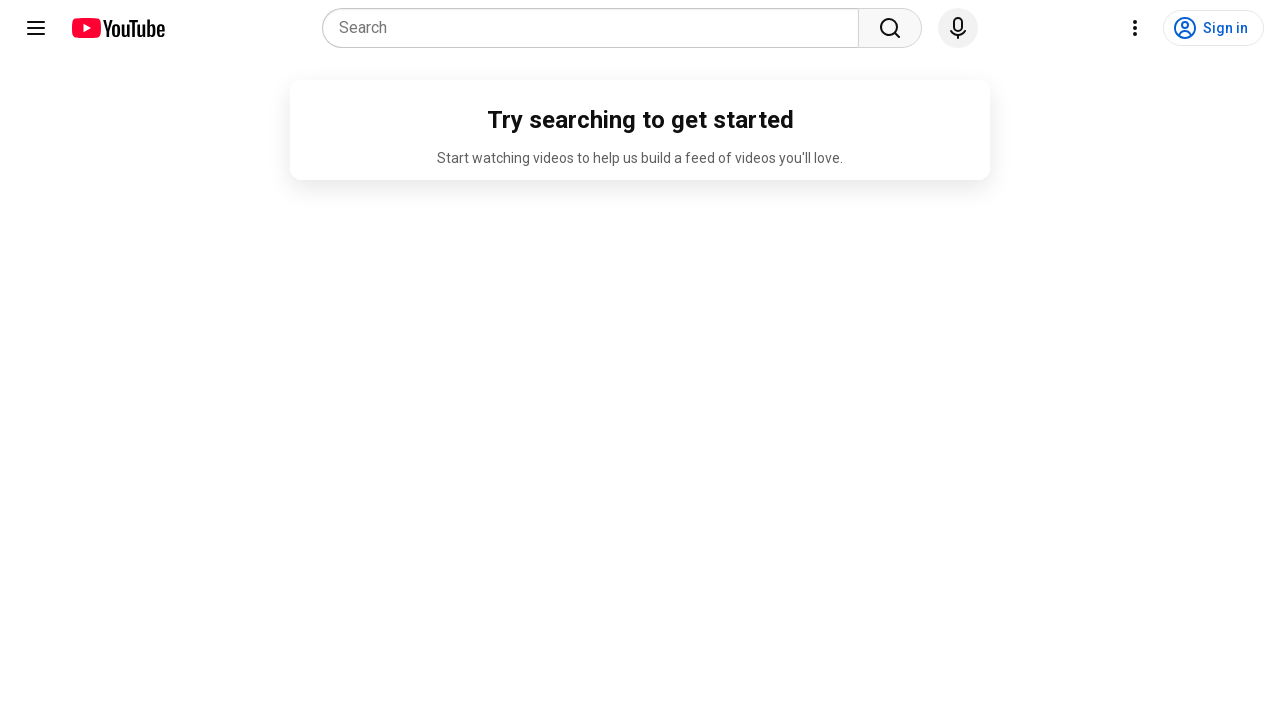

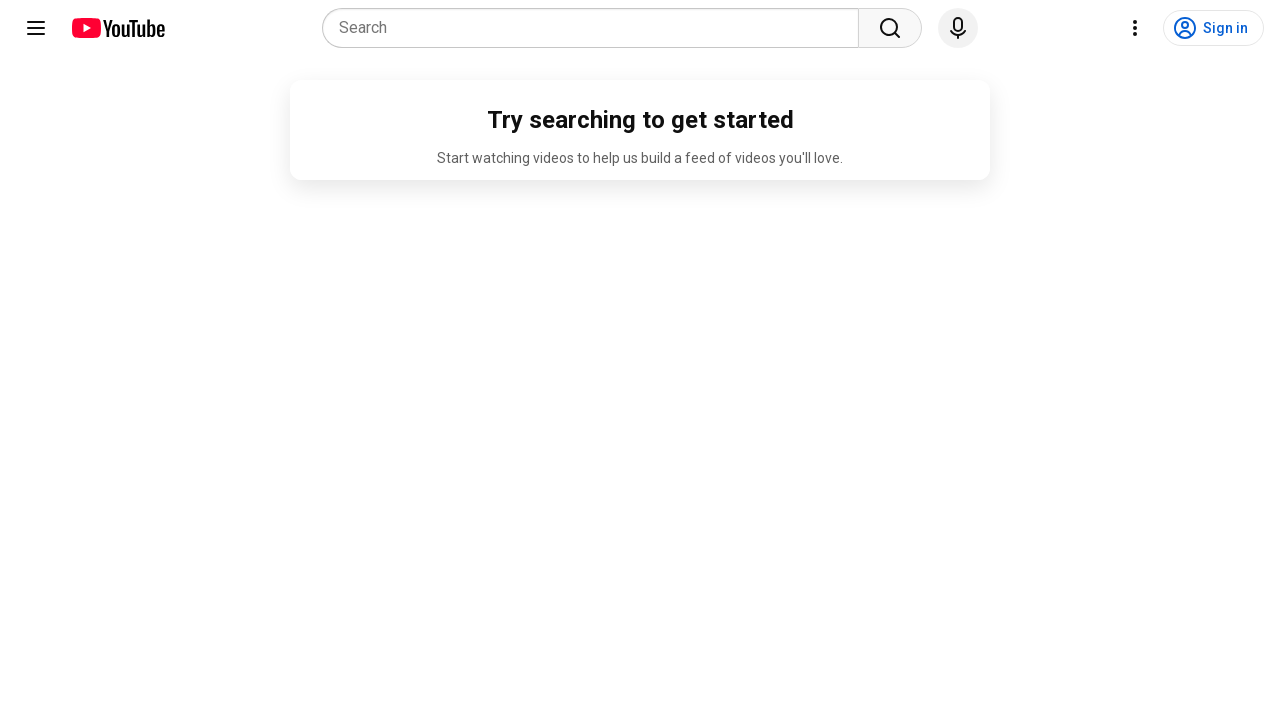